Tests interaction with Turnstile CAPTCHA demo by clicking on CAPTCHA containers

Starting URL: https://nopecha.com/demo/turnstile

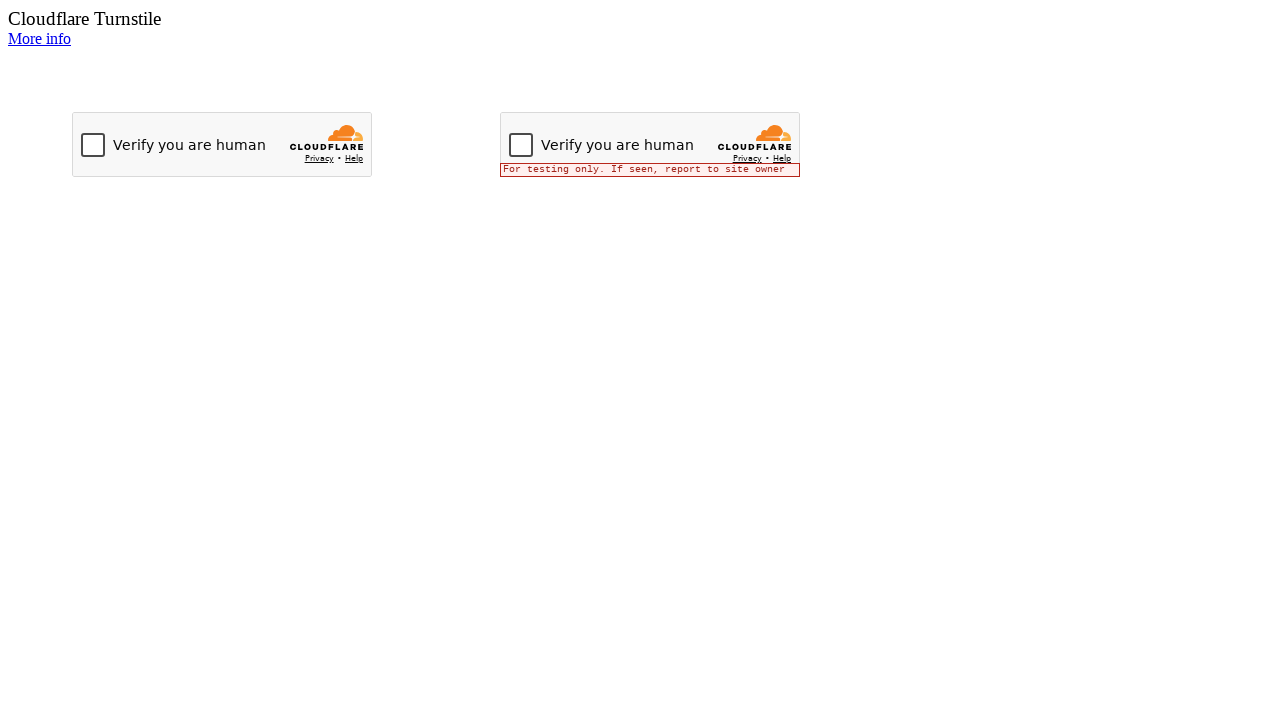

Clicked on first Turnstile CAPTCHA container (example-container0) at (222, 144) on #example-container0
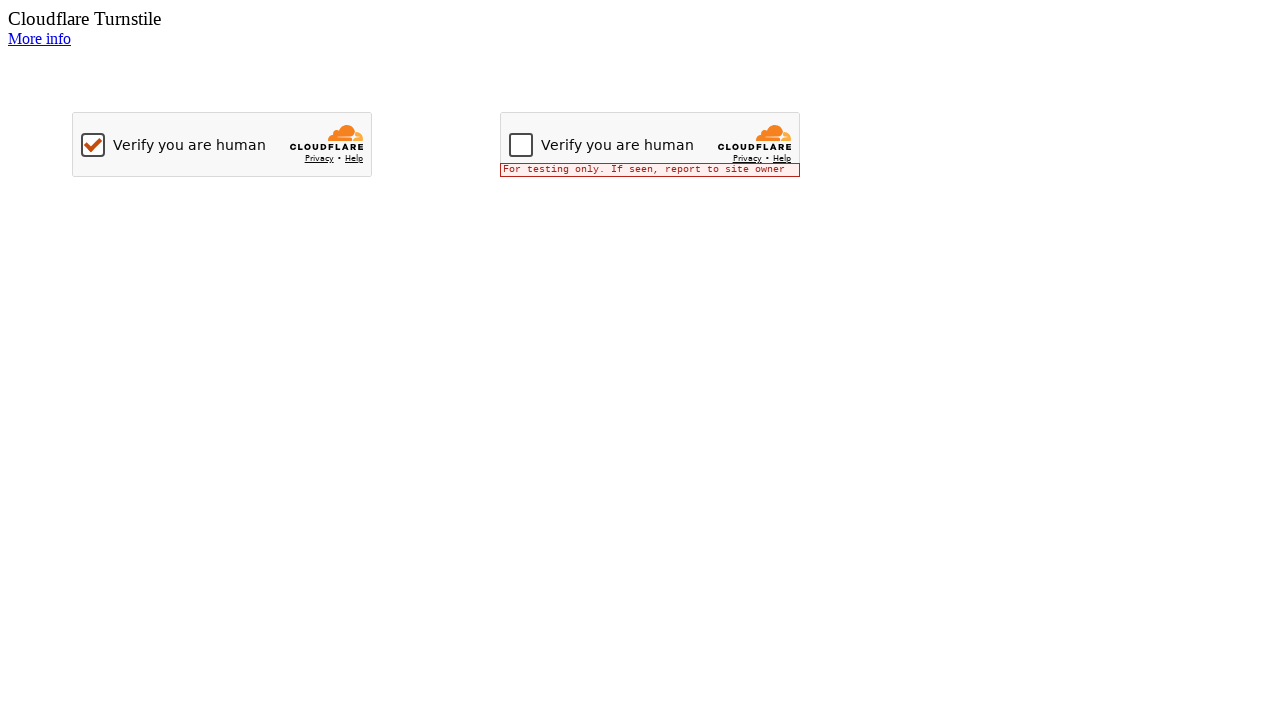

Clicked on the fifth Turnstile CAPTCHA container (example-container5) at (650, 144) on #example-container5
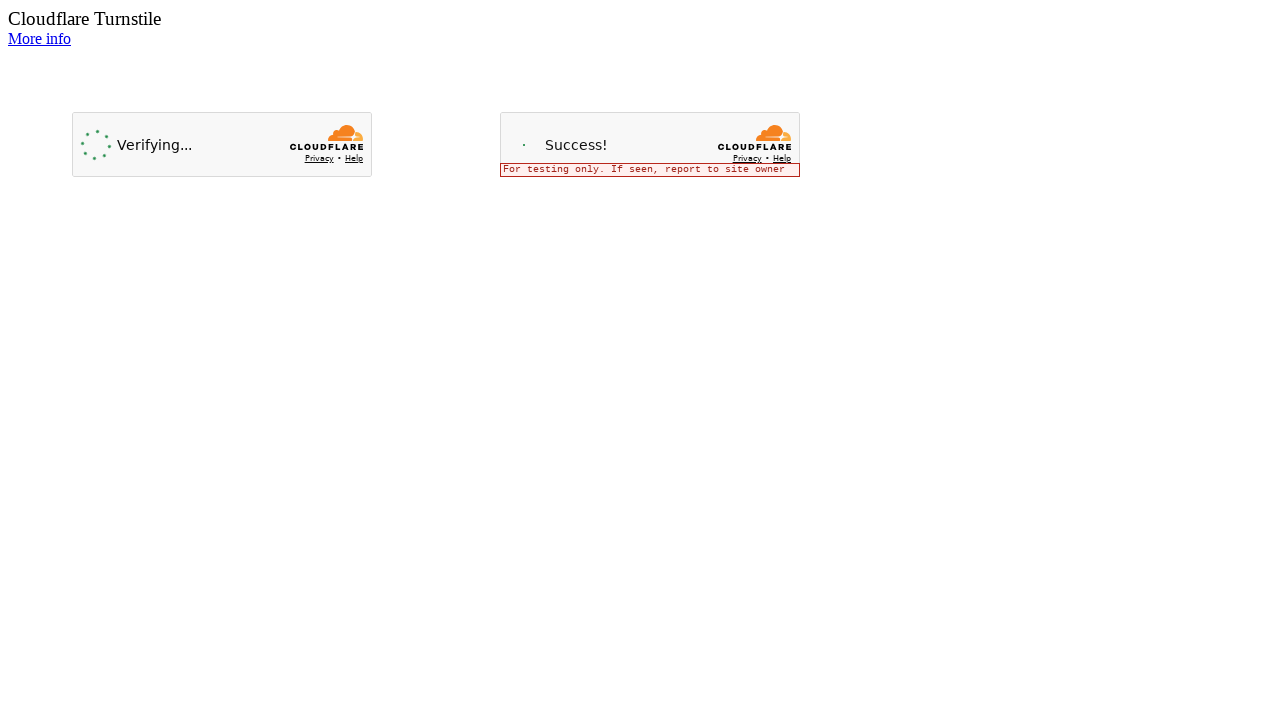

Waited 3 seconds for CAPTCHA interactions to complete
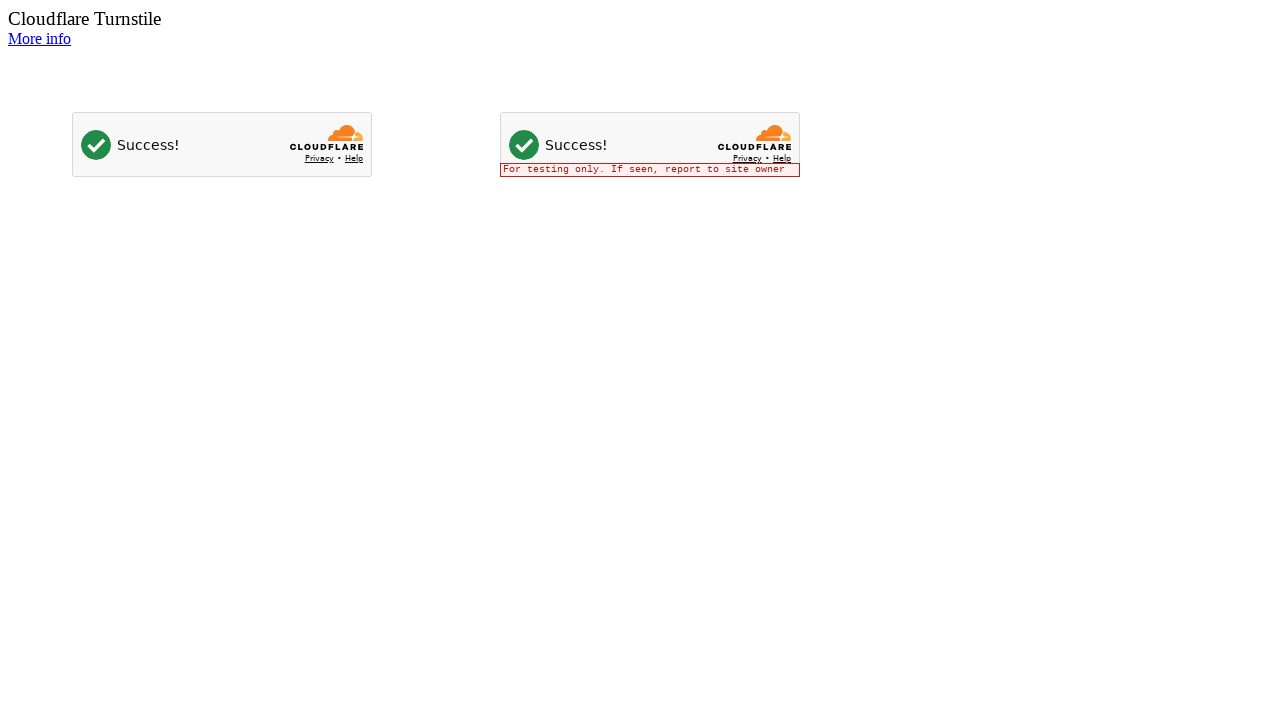

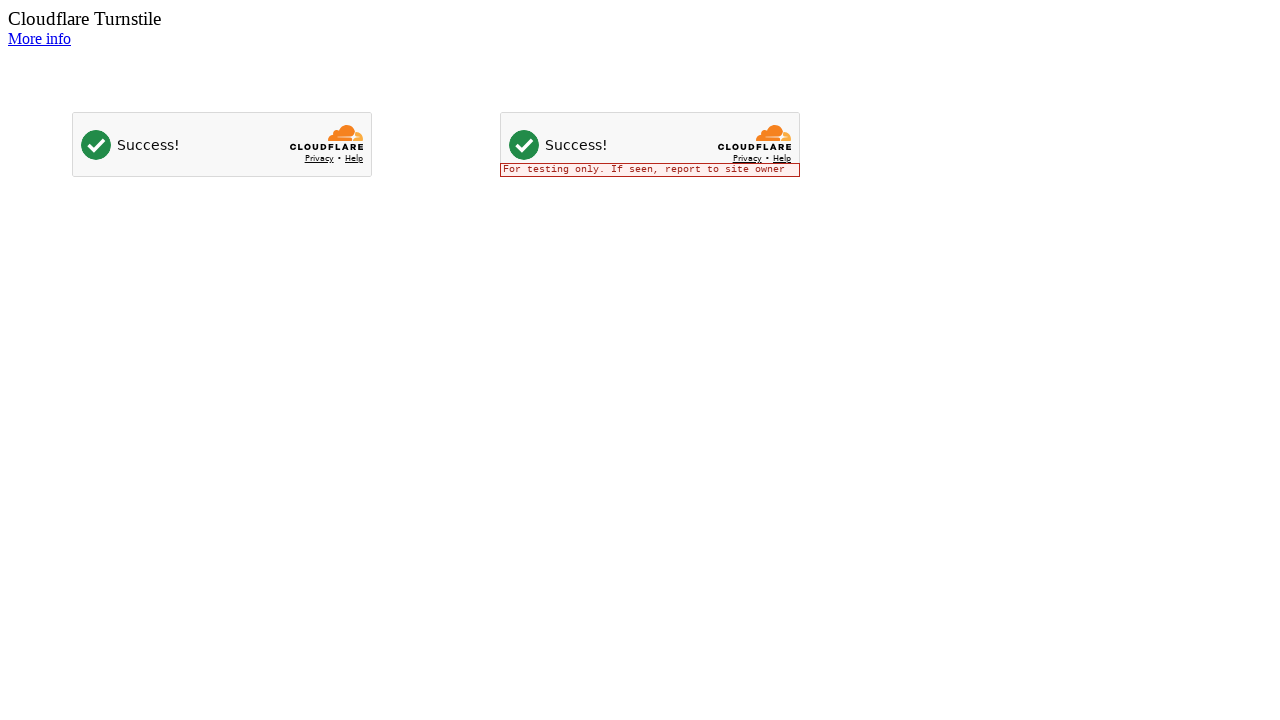